Navigates to MUTV international page and then to the MUTV home page

Starting URL: https://www.manutd.com/en/mutv-international

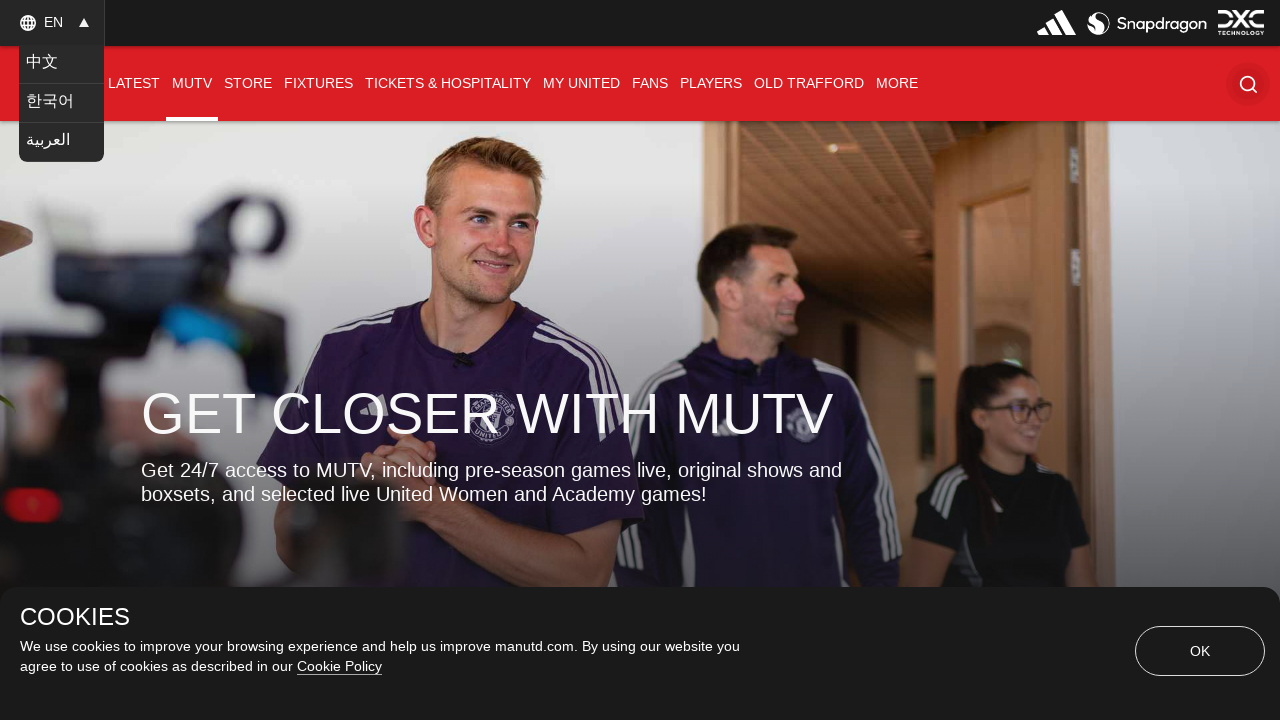

Navigated to MUTV home page
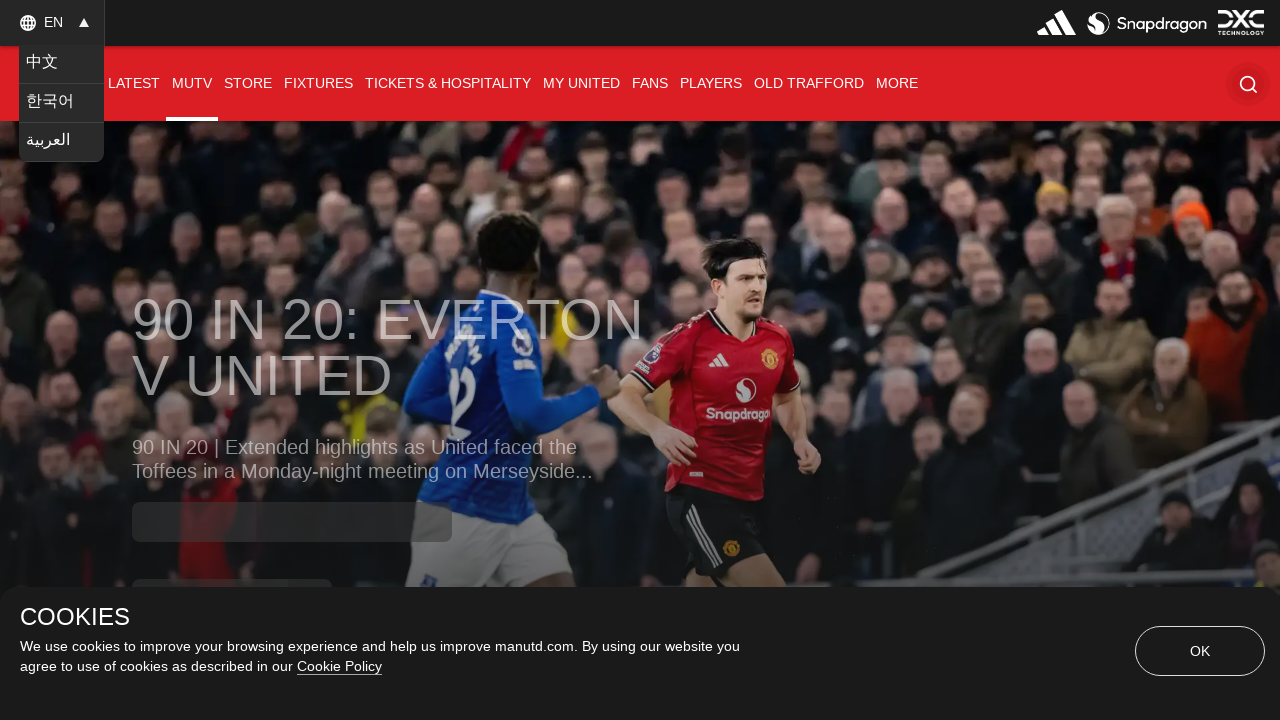

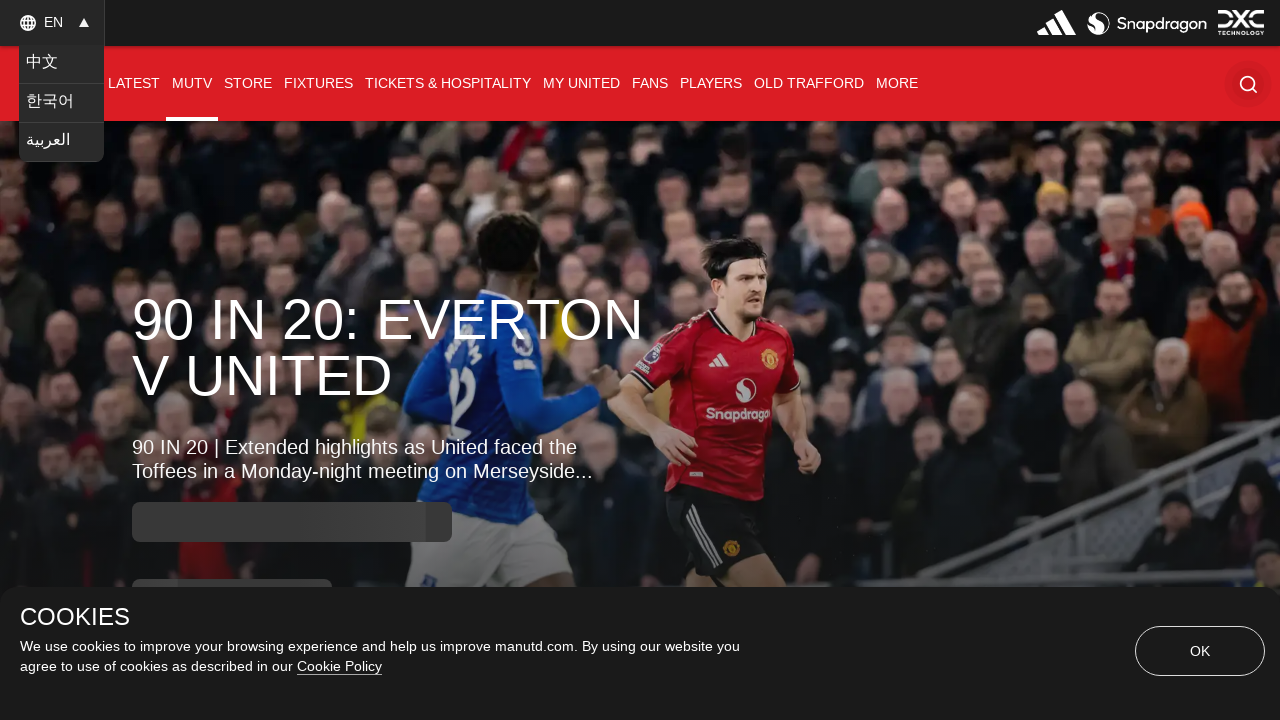